Tests right-click (context click) action on an image element

Starting URL: https://the-internet.herokuapp.com/hovers

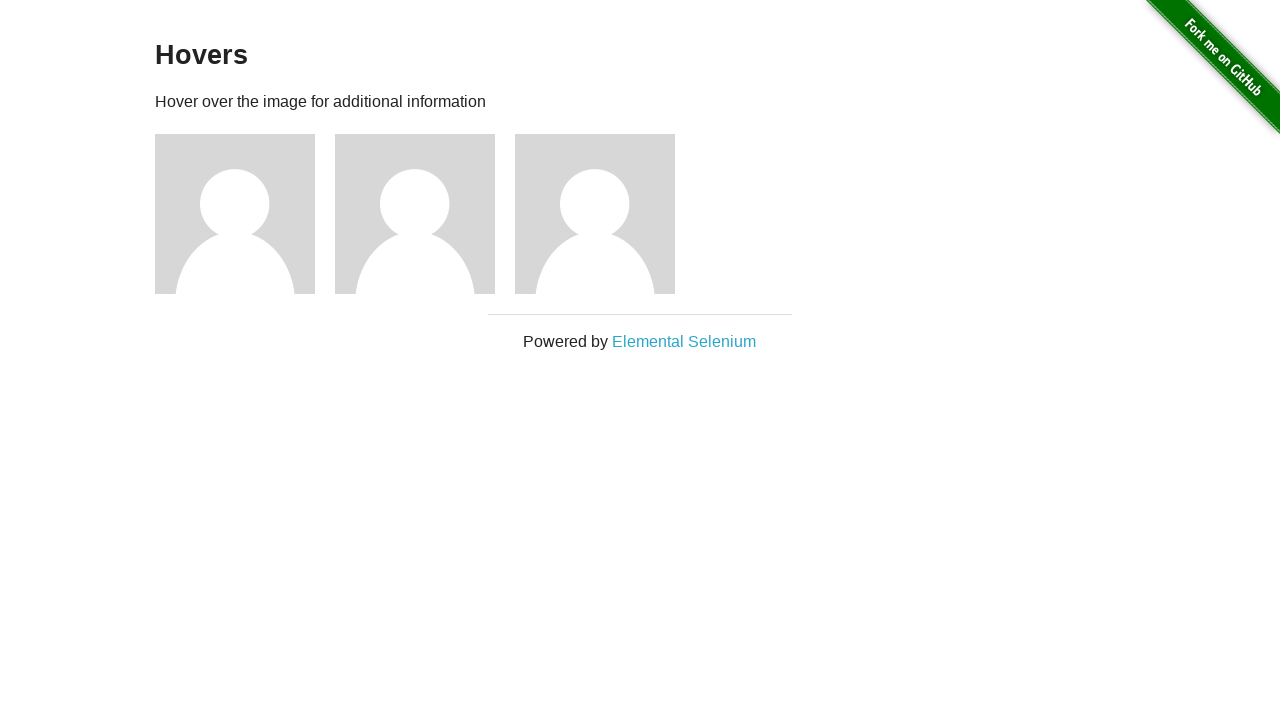

Navigated to hovers page
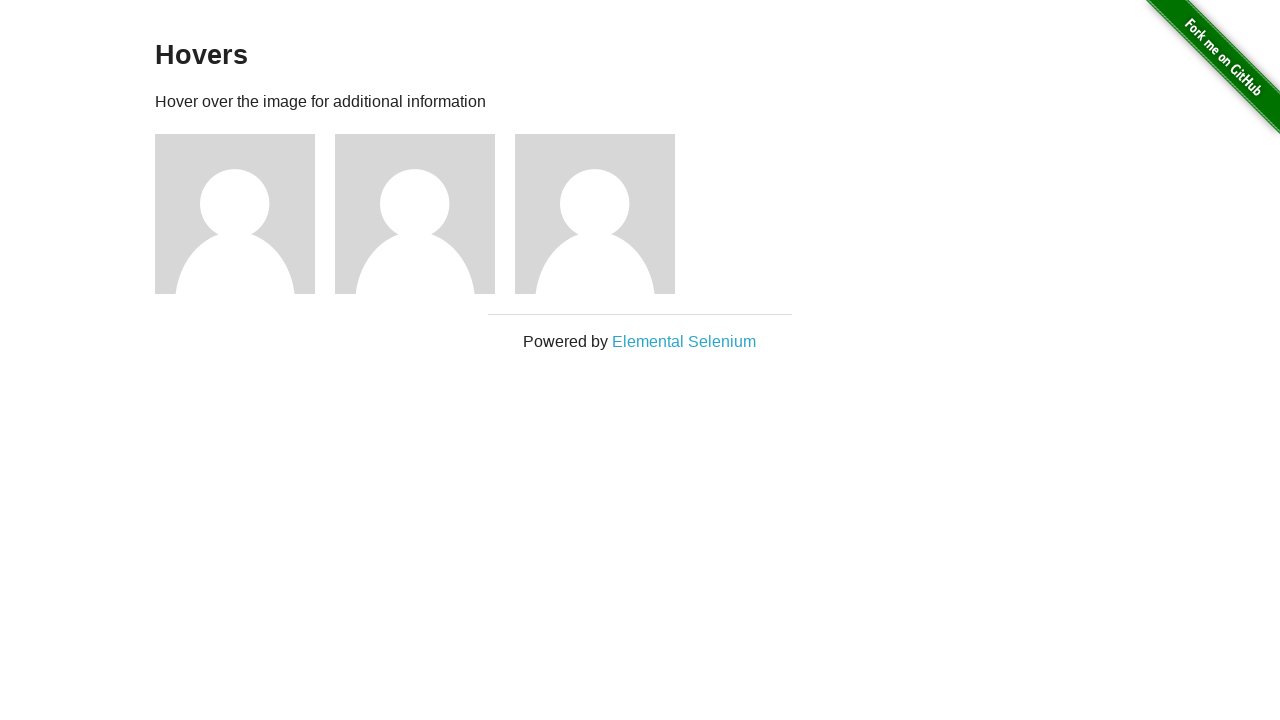

Right-clicked on the first image element at (235, 214) on //div[@class='example']/div[1]/img
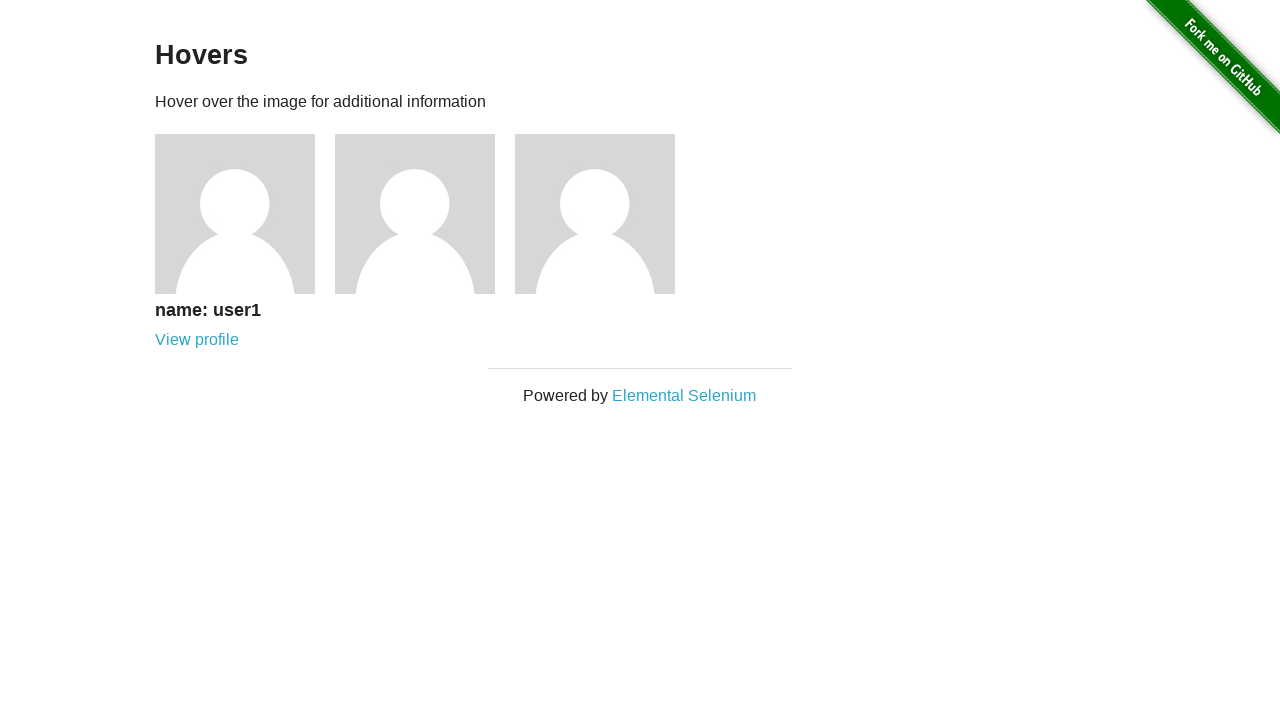

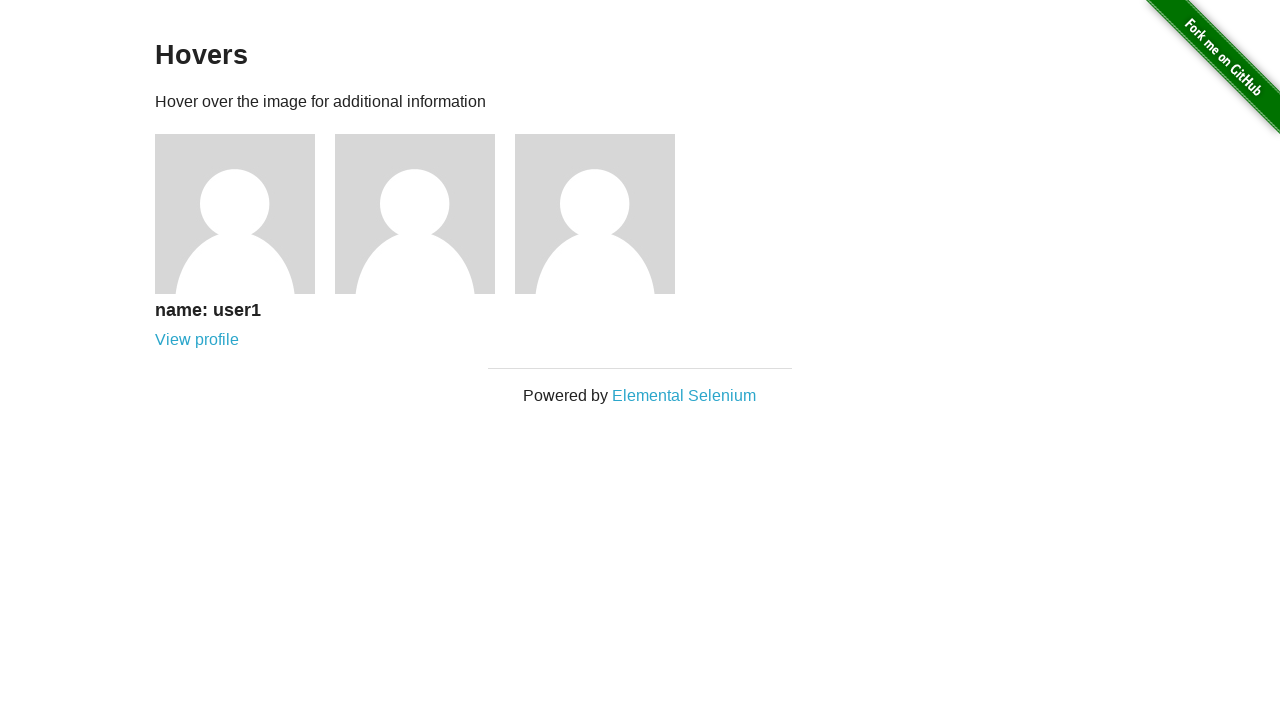